Navigates to OLX car listings page and clicks the "Load More" button multiple times to load additional listings

Starting URL: https://www.olx.co.id/mobil-bekas_c198

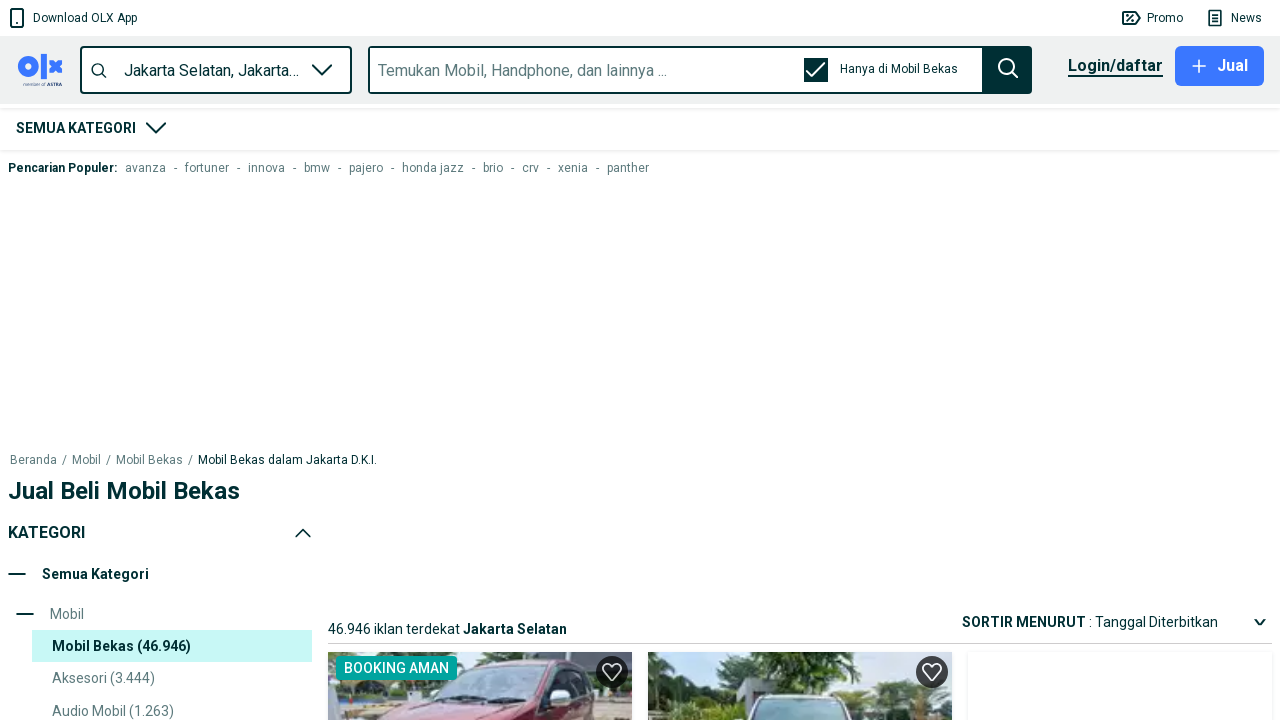

Waited for initial page load (networkidle state)
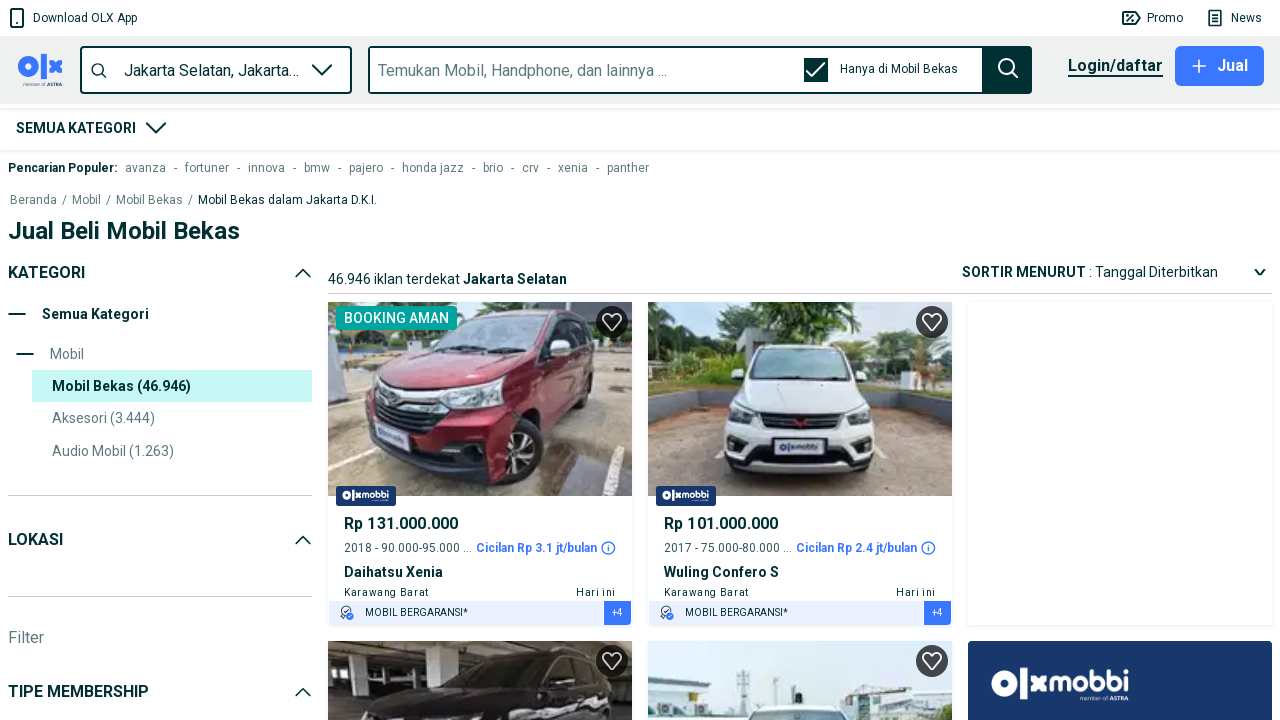

Reloaded the OLX car listings page
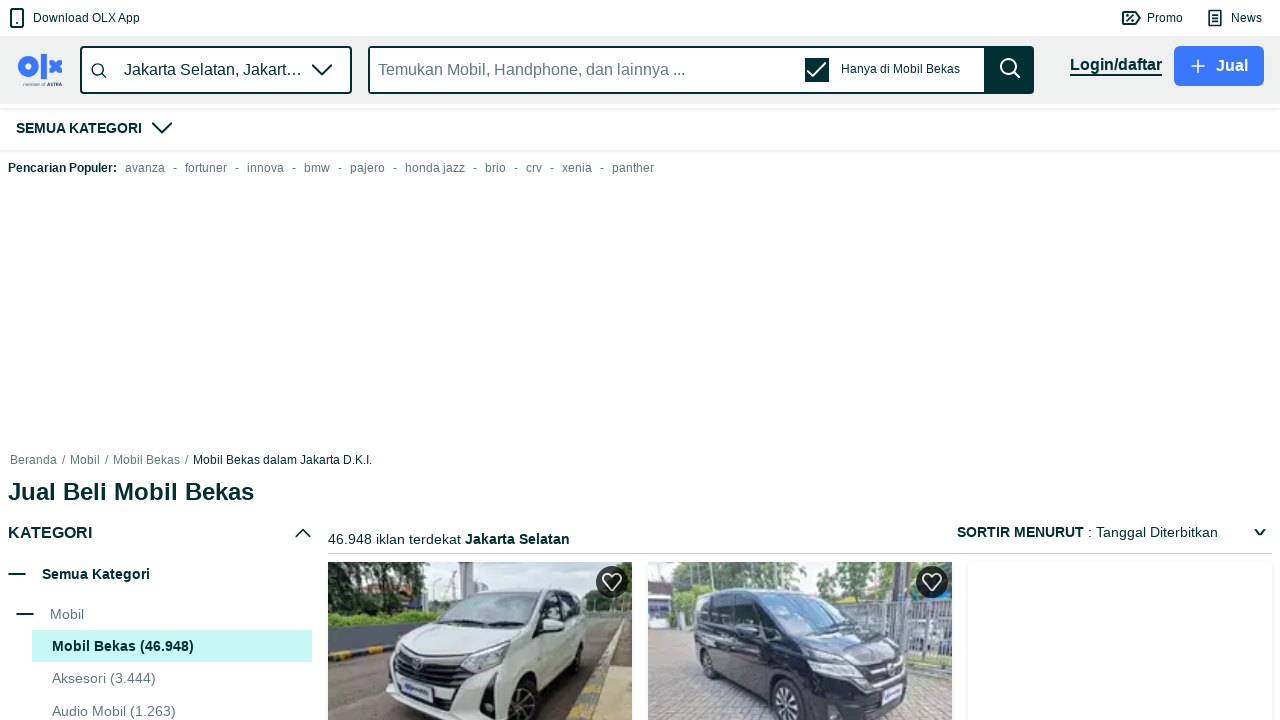

Waited 2 seconds after page refresh
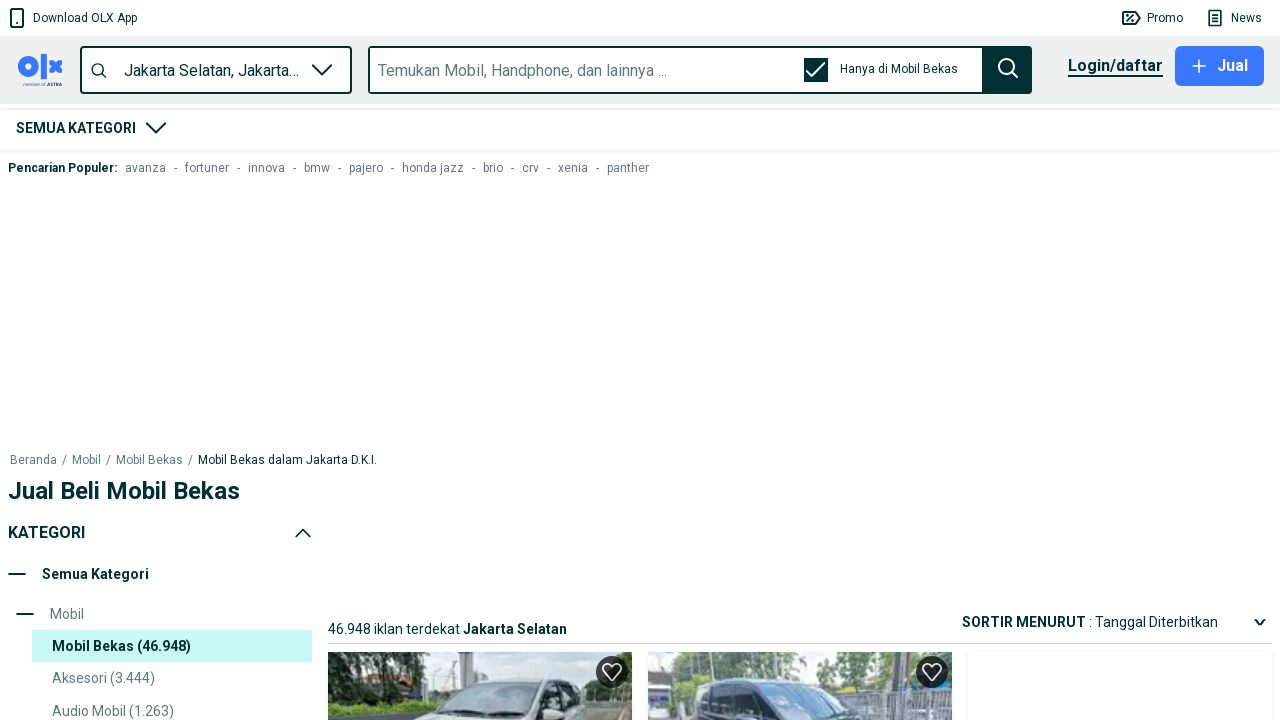

Clicked Load More button (iteration 1 of 3) at (800, 361) on button[data-aut-id="btnLoadMore"]
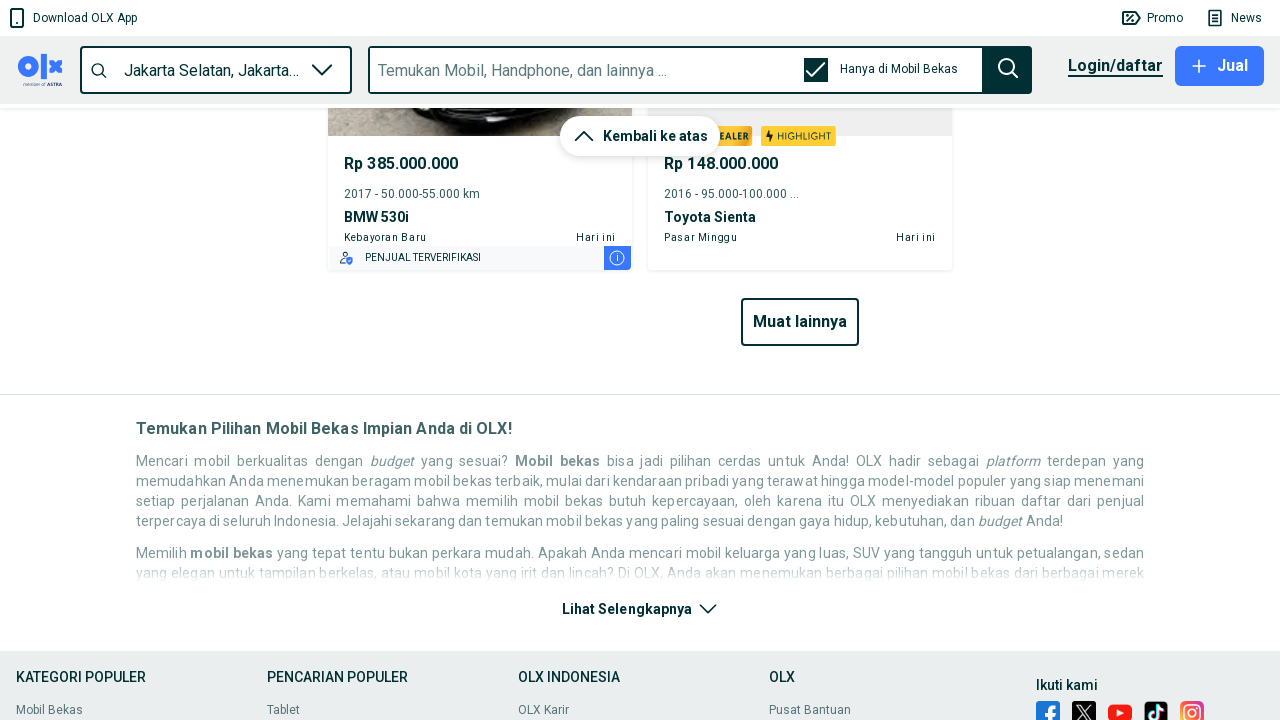

Waited 3 seconds for new listings to load after click 1
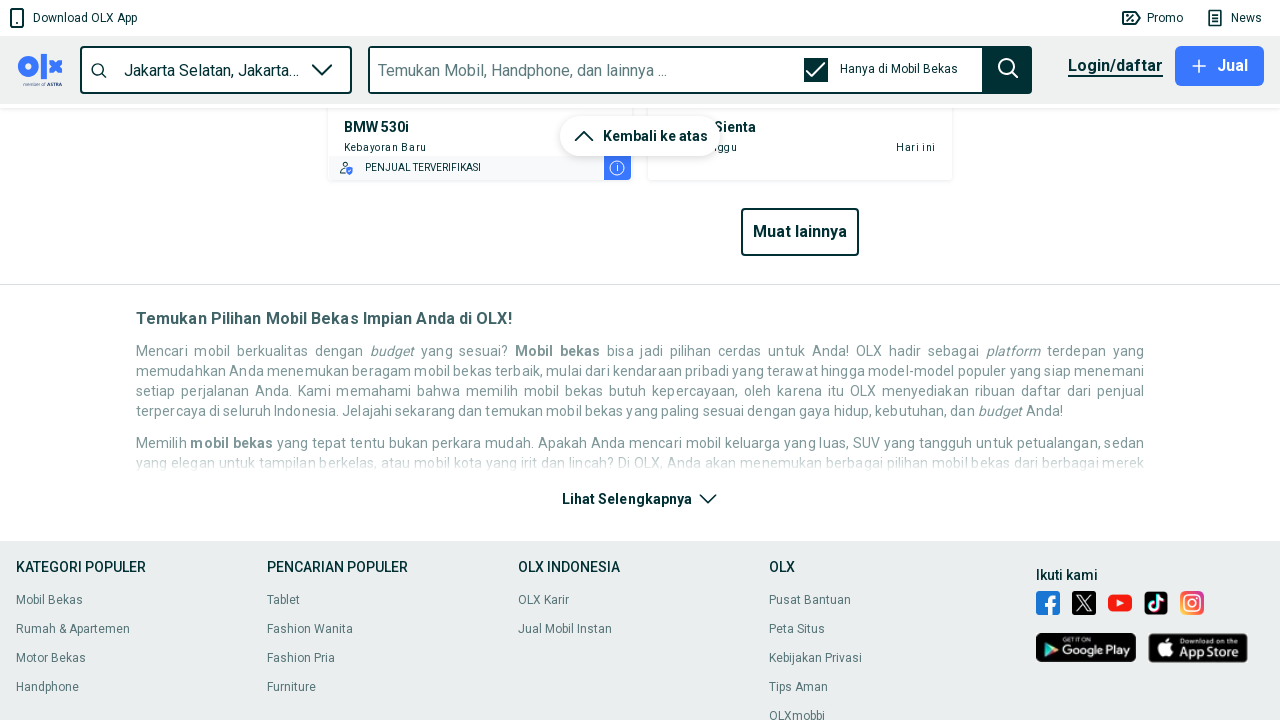

Clicked Load More button (iteration 2 of 3) at (800, 232) on button[data-aut-id="btnLoadMore"]
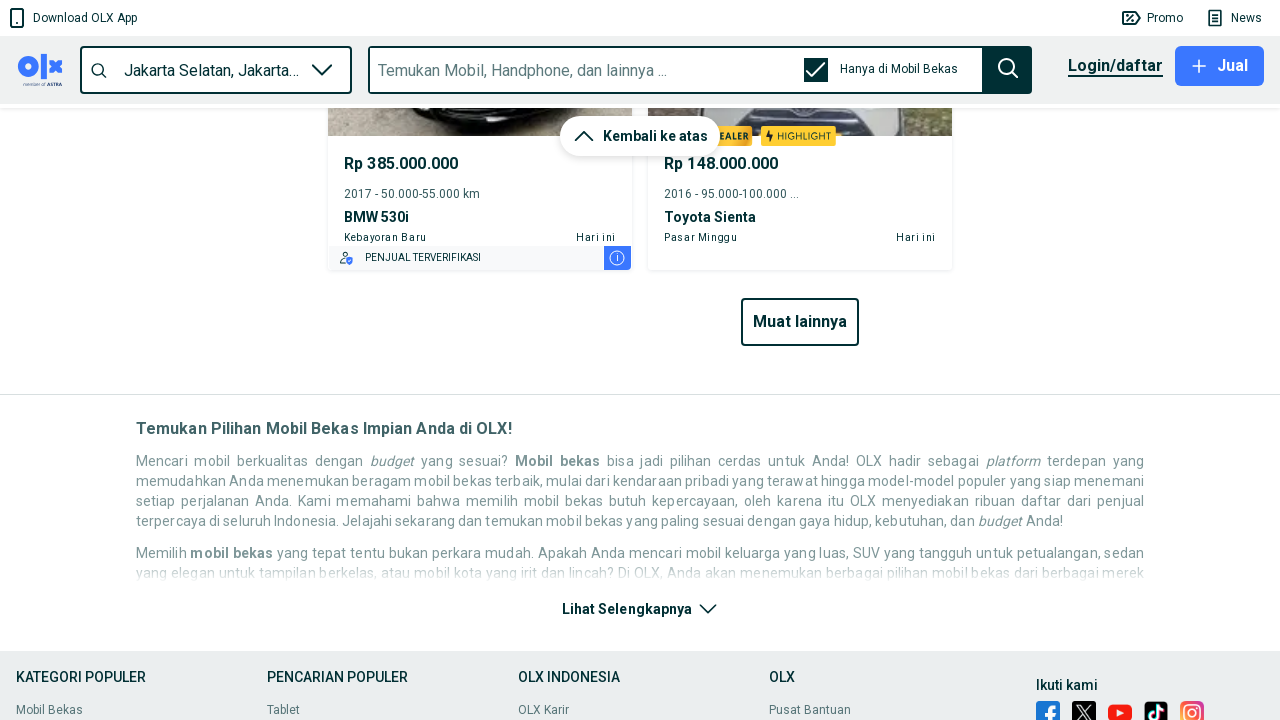

Waited 3 seconds for new listings to load after click 2
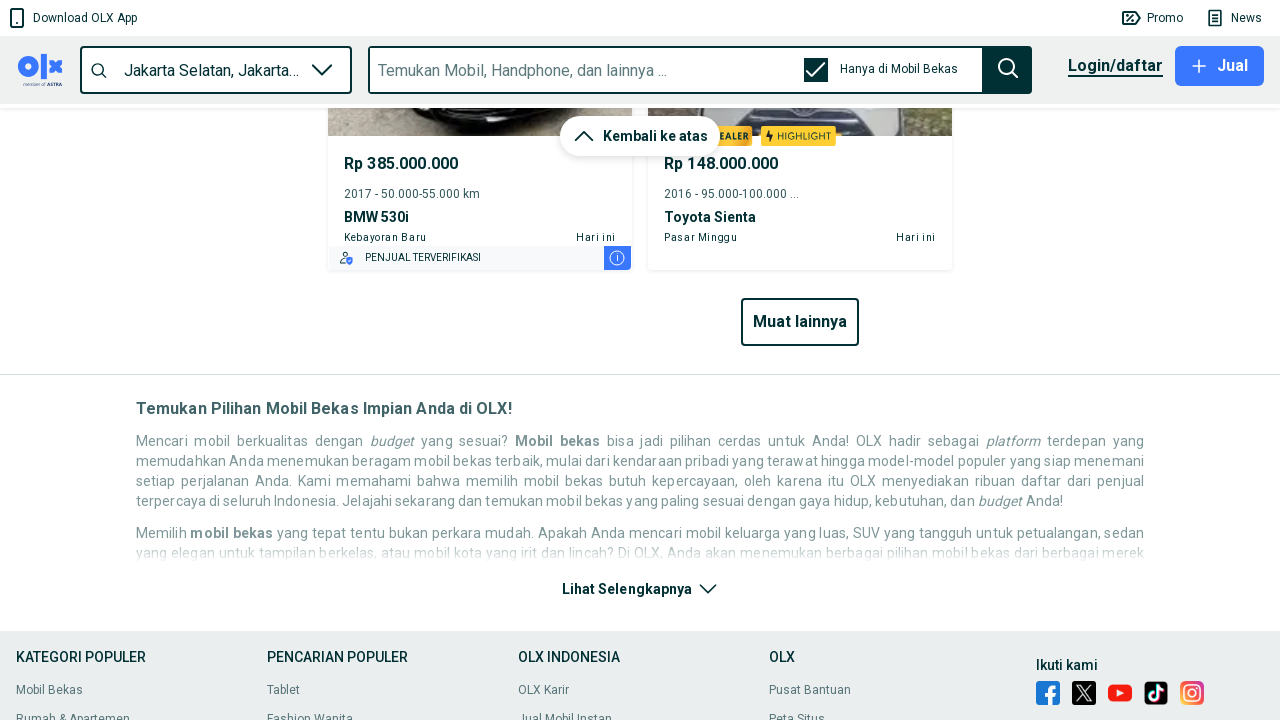

Clicked Load More button (iteration 3 of 3) at (800, 322) on button[data-aut-id="btnLoadMore"]
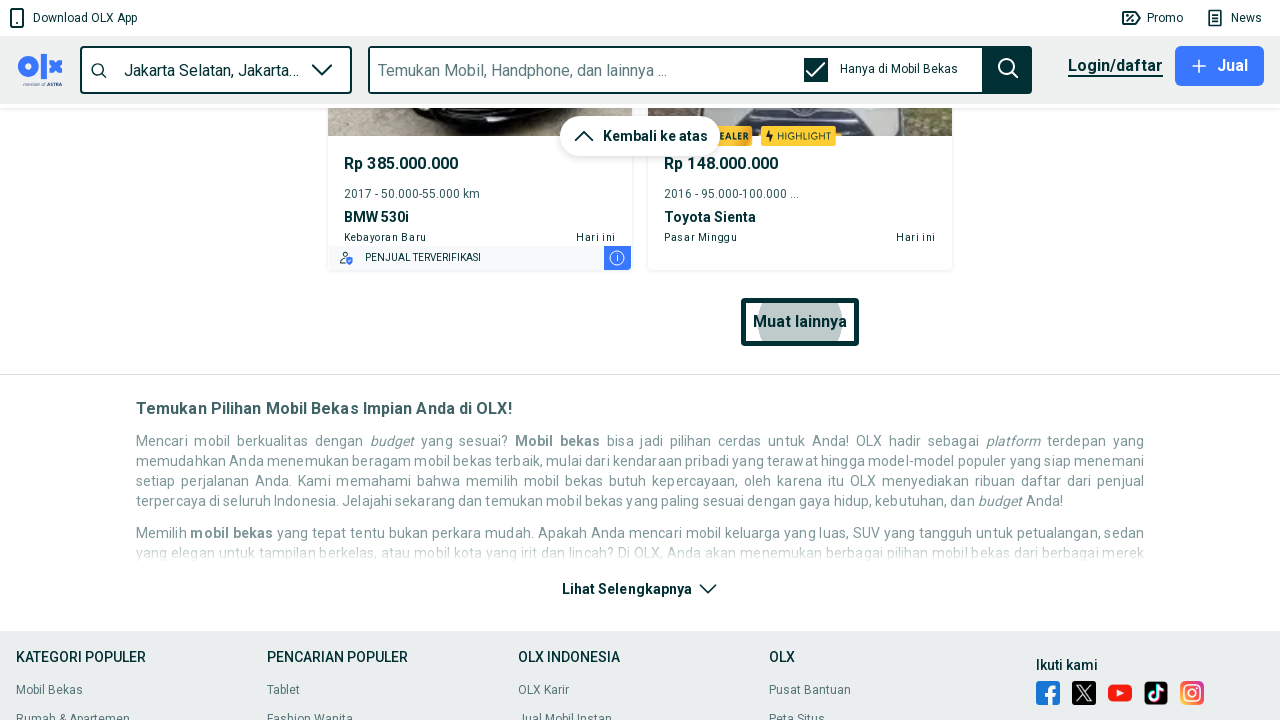

Waited 3 seconds for new listings to load after click 3
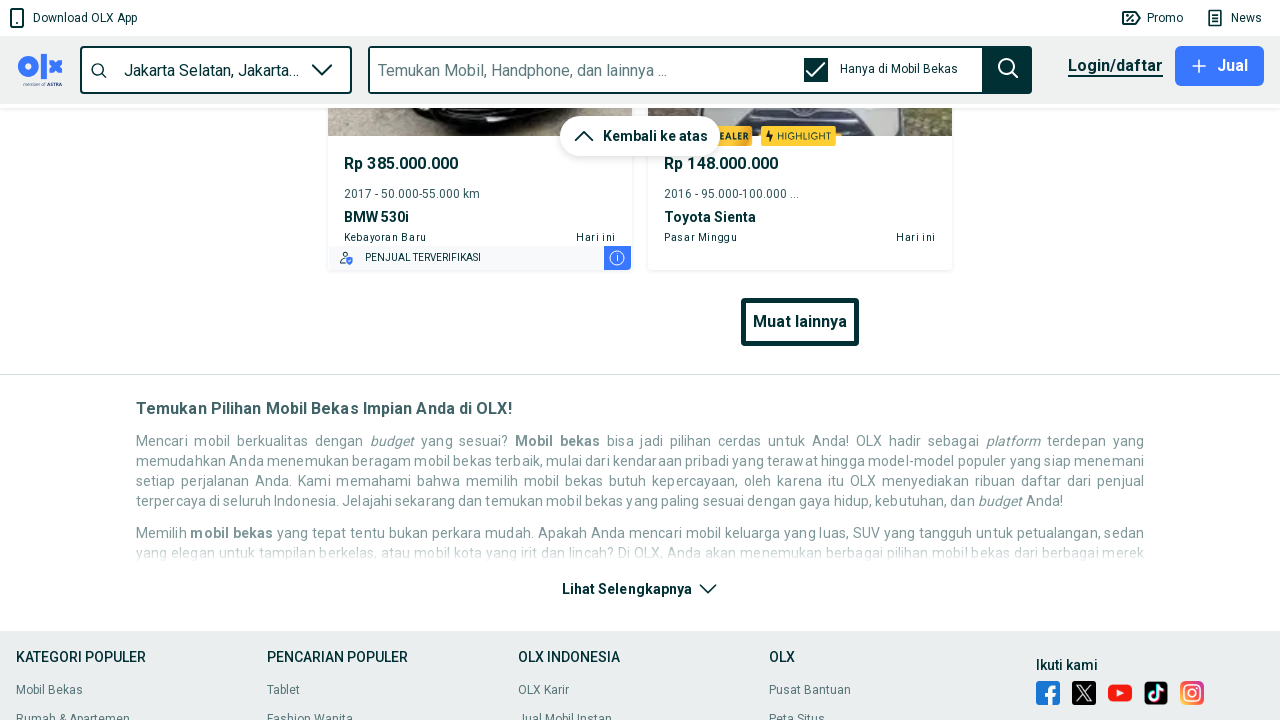

Verified that car listings are present on the page
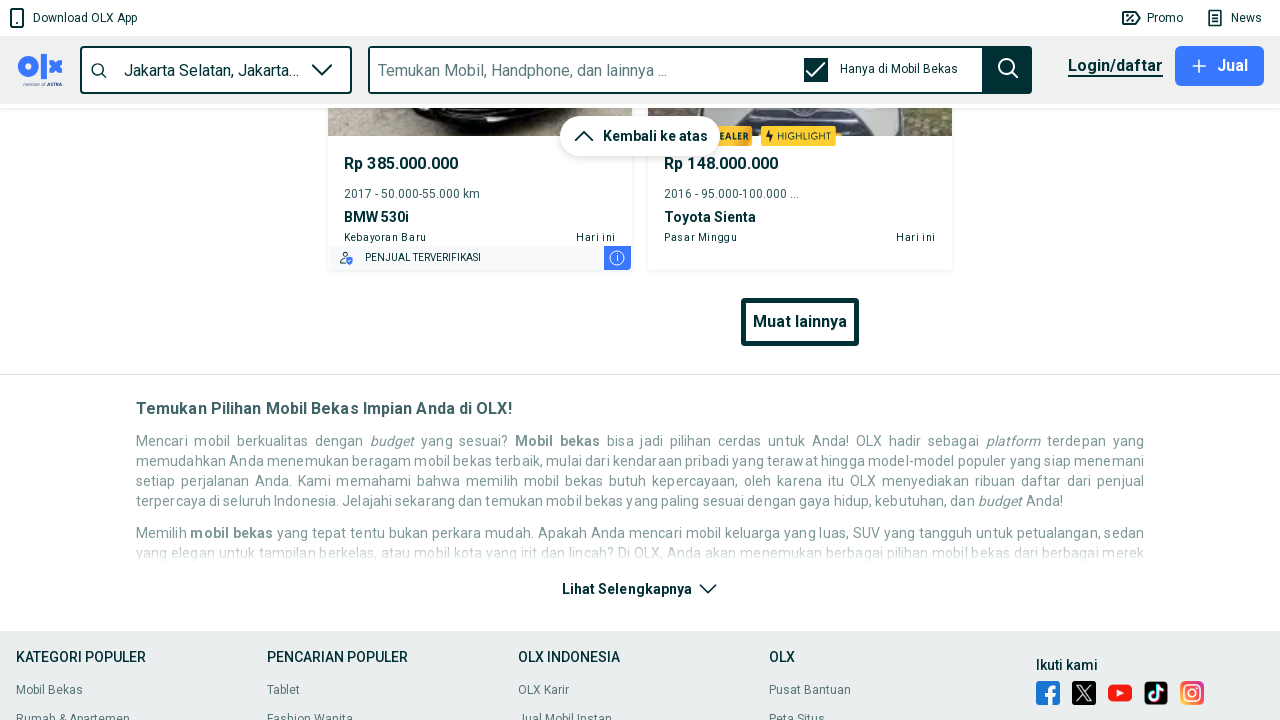

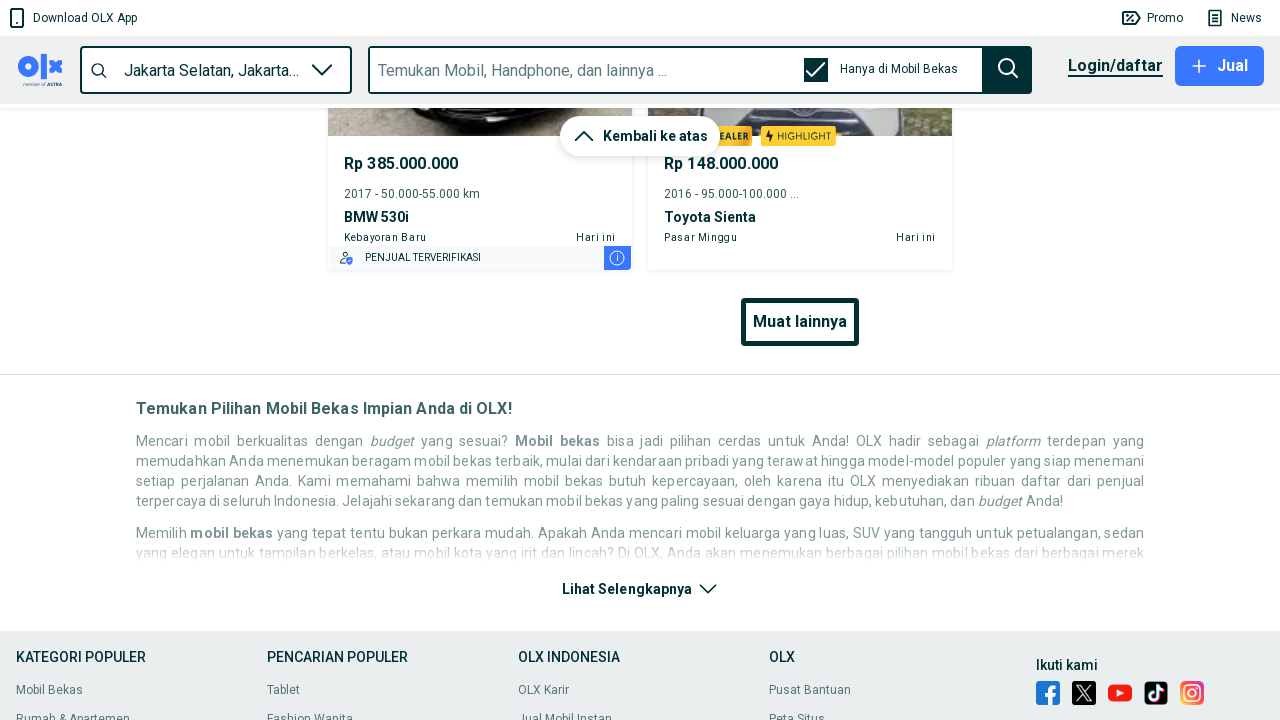